Tests login form validation by entering invalid credentials and verifying the appropriate error message is displayed

Starting URL: https://www.saucedemo.com/

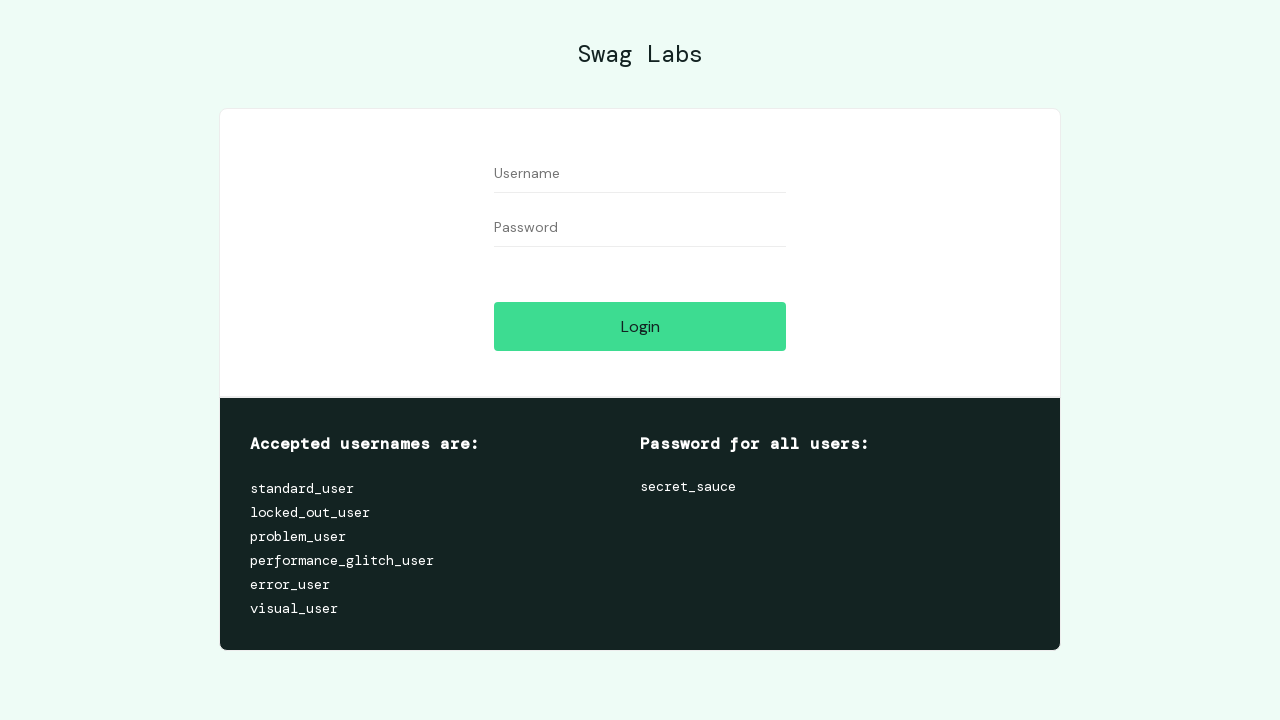

Login page loaded and logo element visible
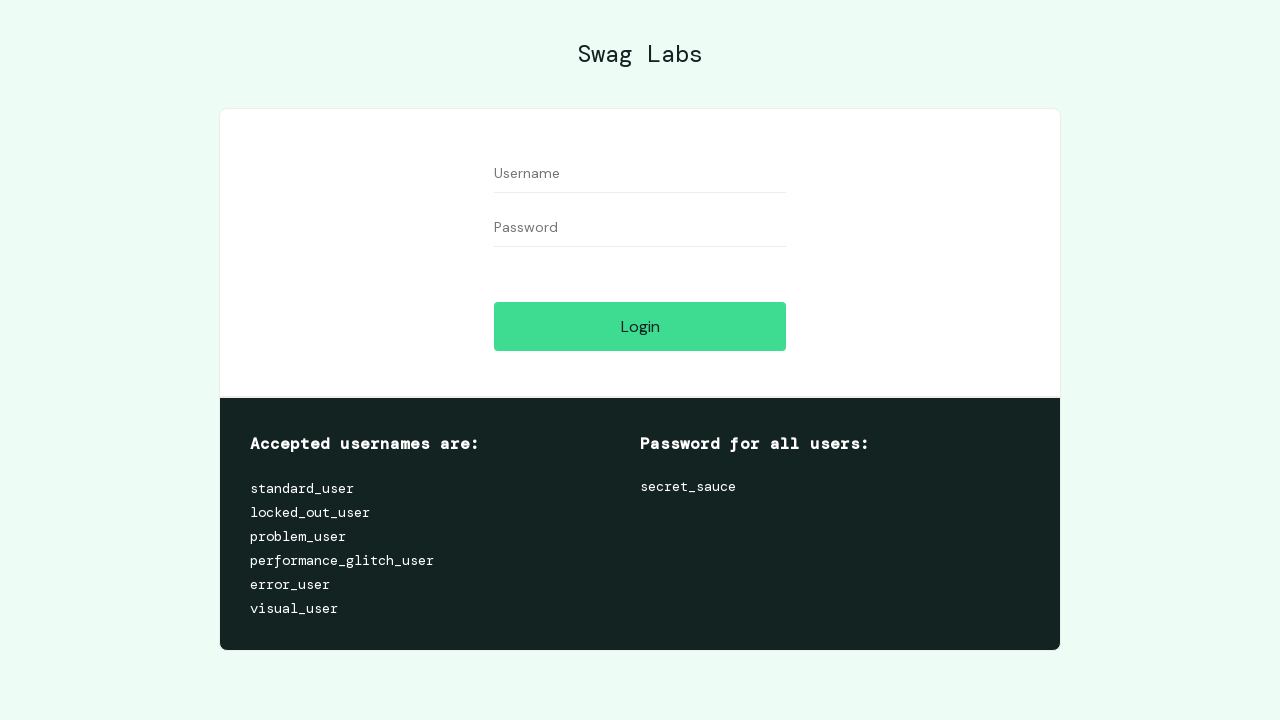

Entered invalid username 'invalid_user' in username field on #user-name
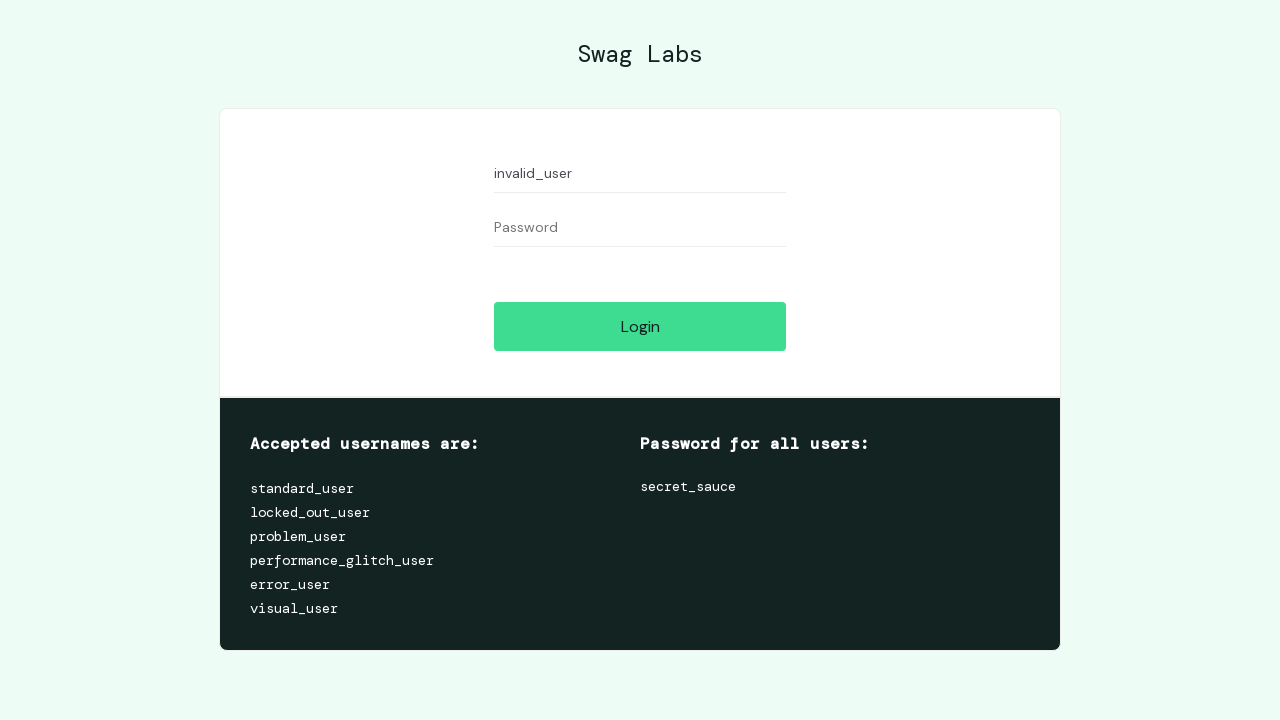

Entered invalid password 'invalid_password' in password field on #password
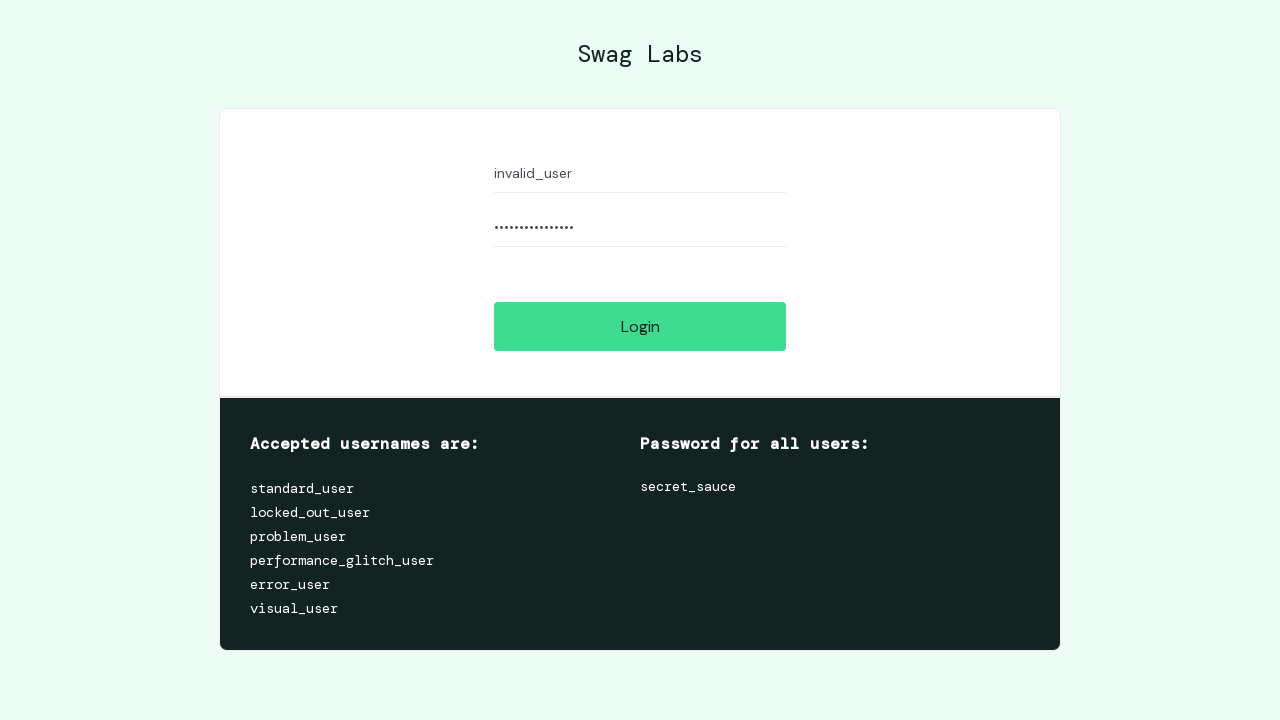

Clicked login button at (640, 326) on #login-button
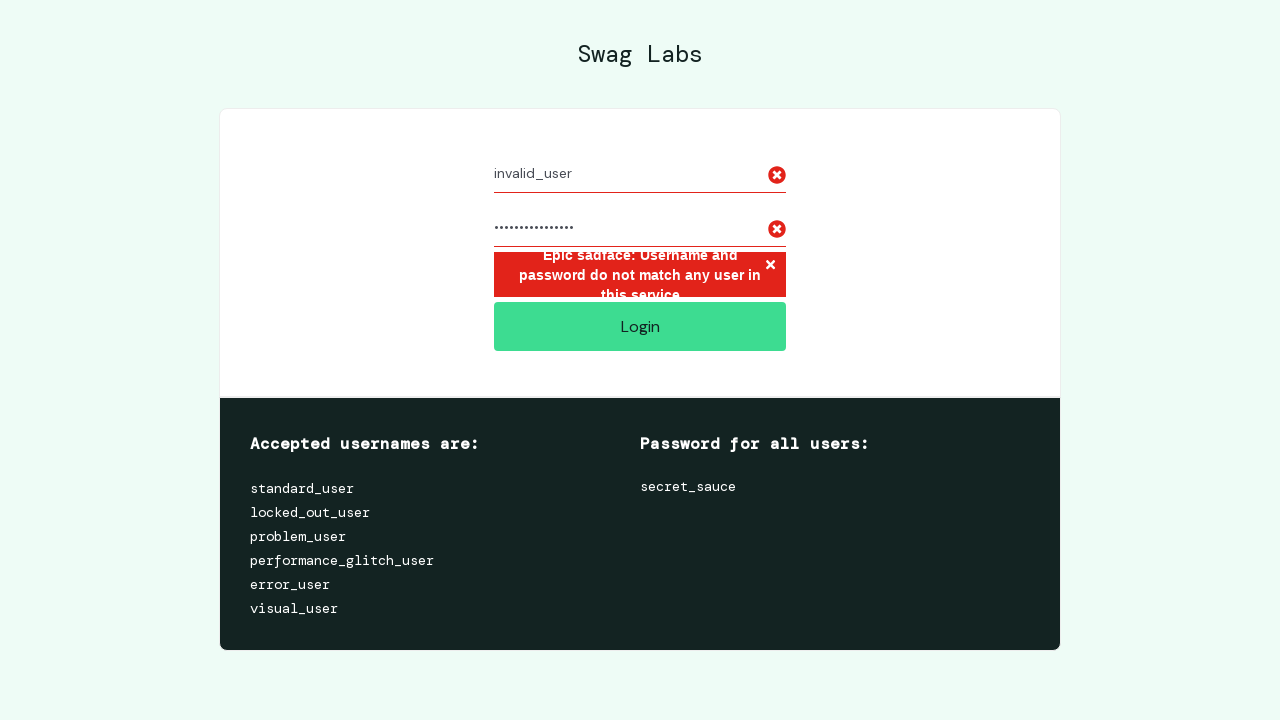

Error message element became visible
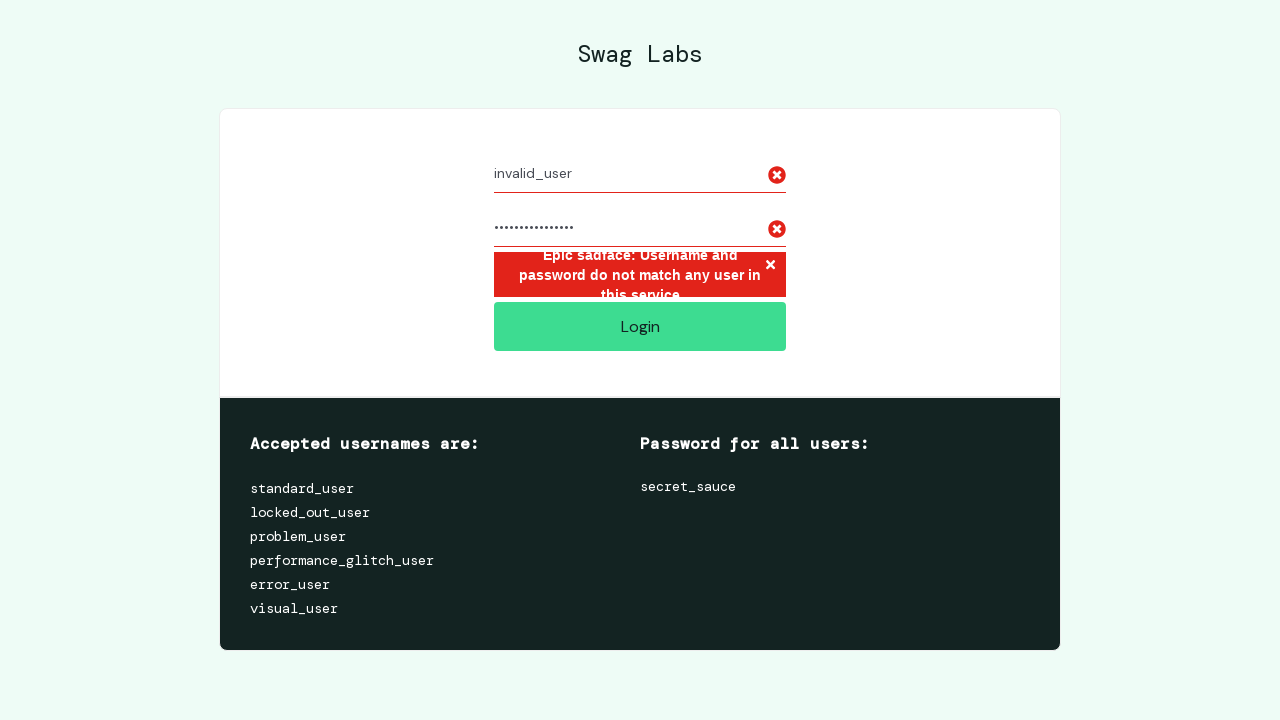

Verified error message text matches expected invalid credentials error
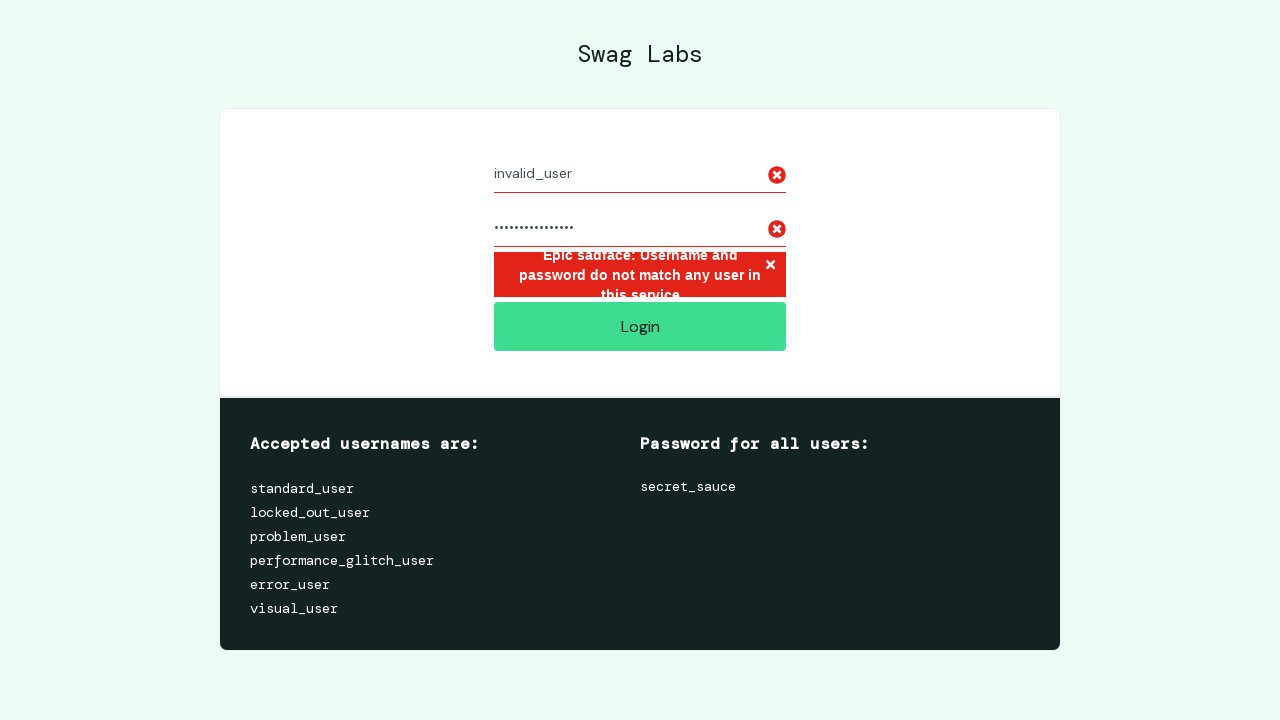

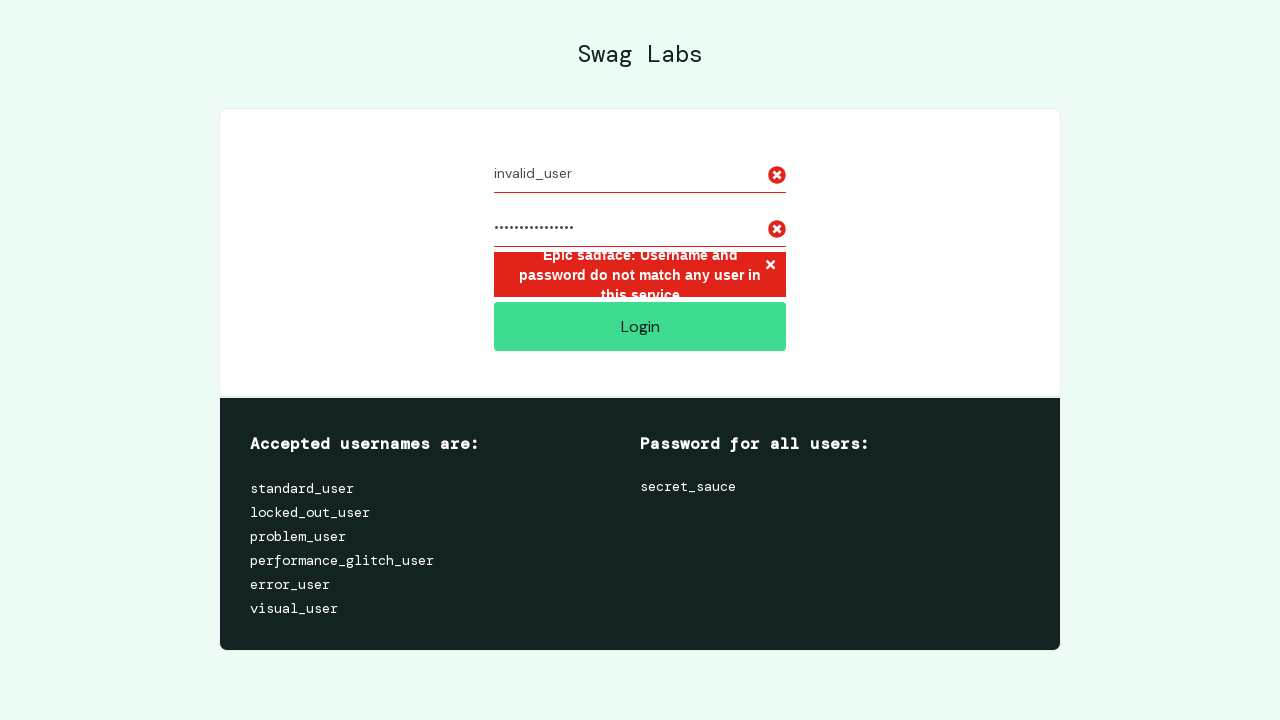